Tests checkbox interaction by clicking three checkboxes using different locator strategies (id, full xpath, and partial xpath)

Starting URL: https://formy-project.herokuapp.com/checkbox

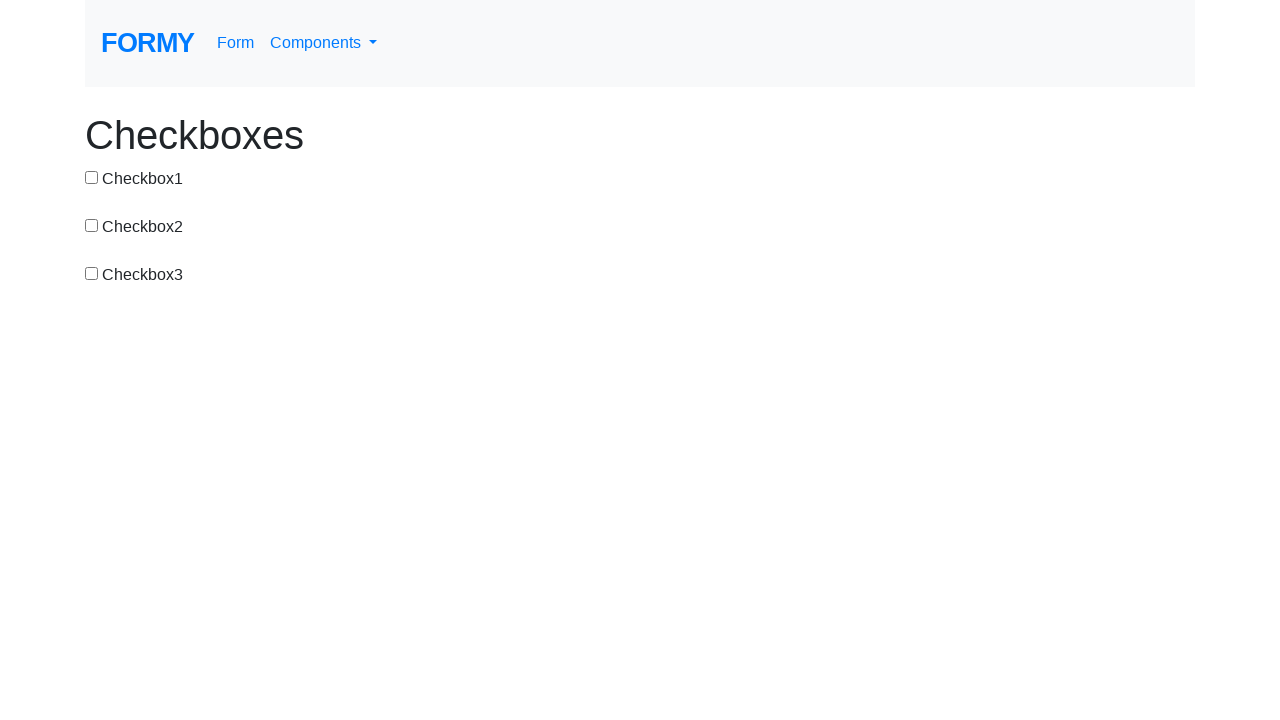

Clicked checkbox 1 using id locator at (92, 177) on #checkbox-1
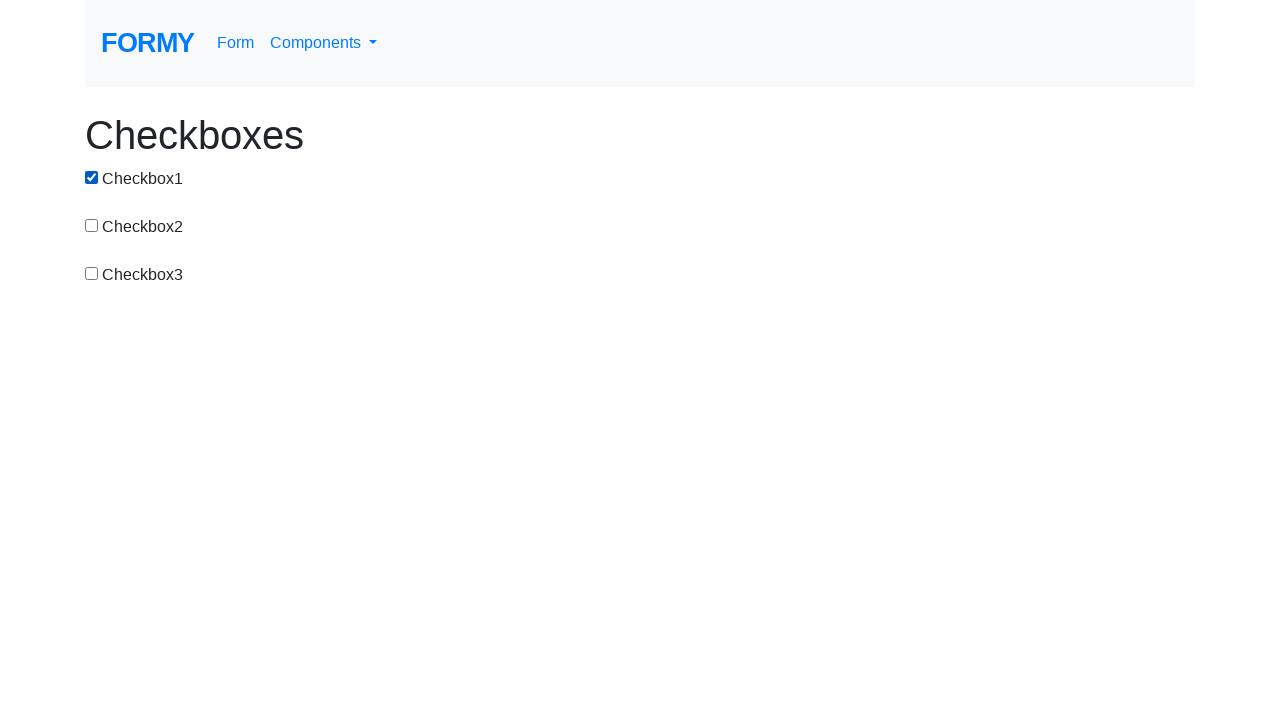

Clicked checkbox 2 using full xpath locator at (92, 225) on xpath=/html/body/div/div[2]/div/div/input
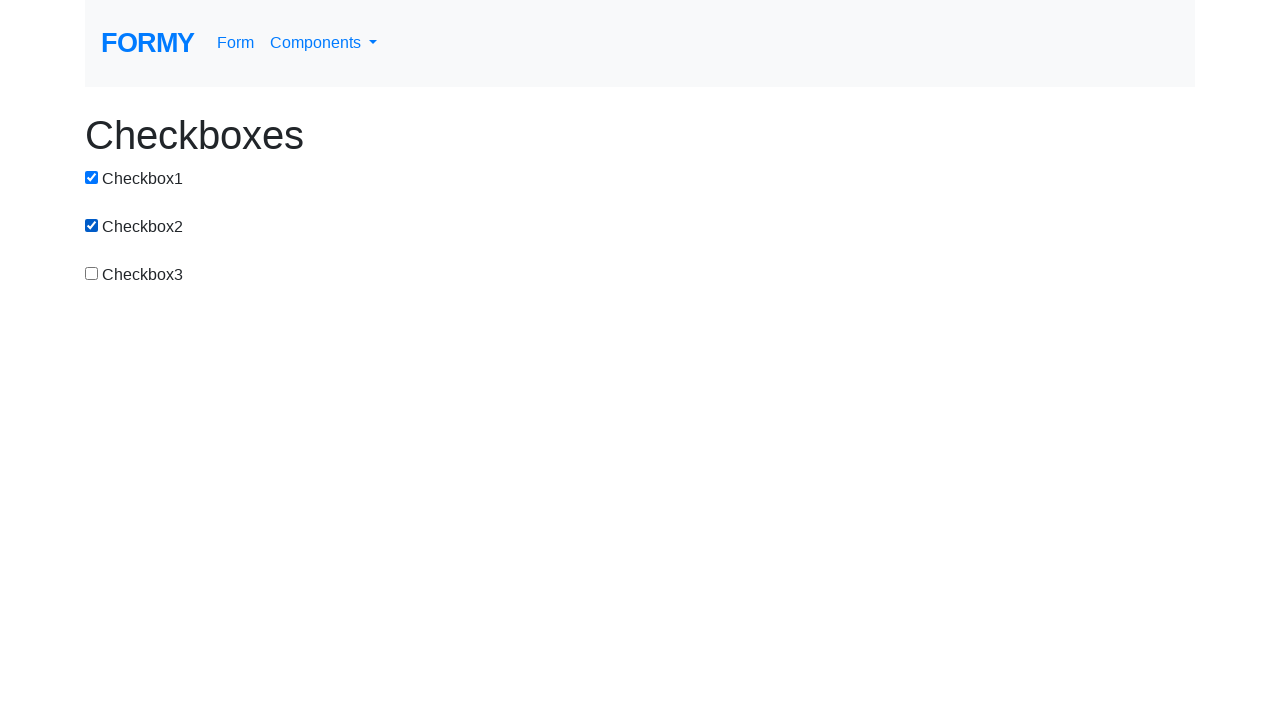

Clicked checkbox 3 using partial xpath locator at (640, 275) on xpath=/html/body/div/div[3]
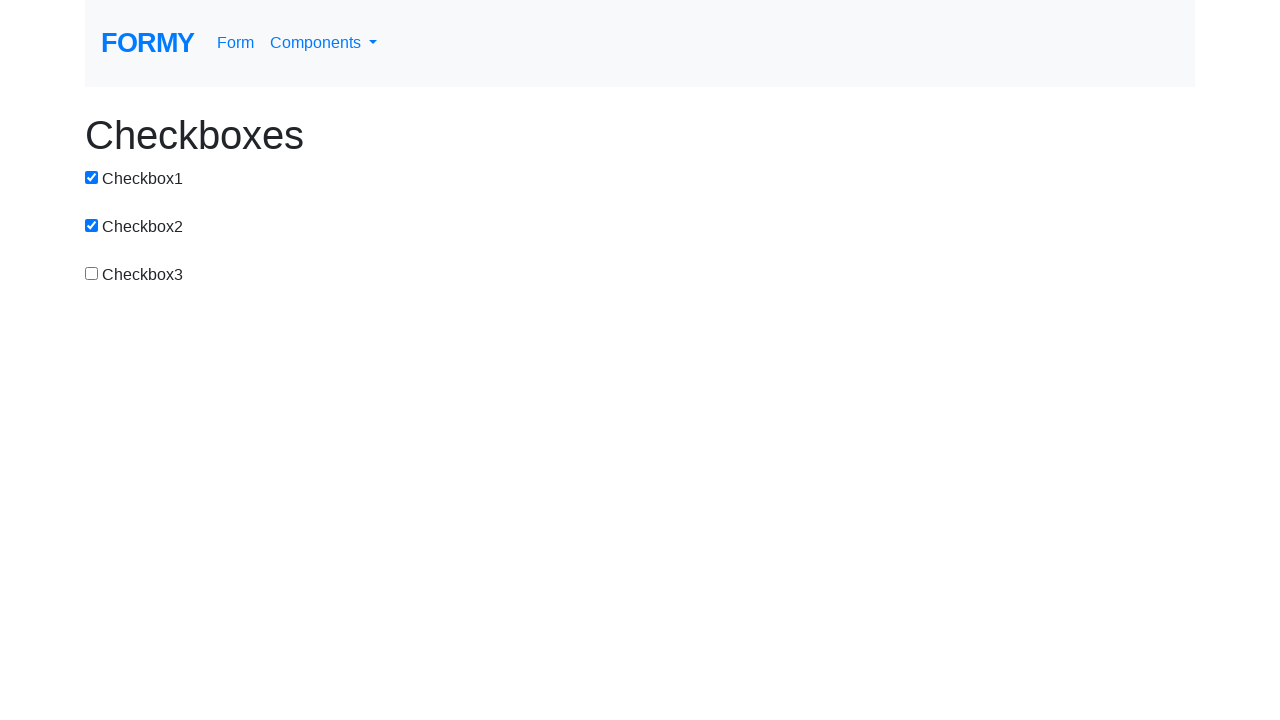

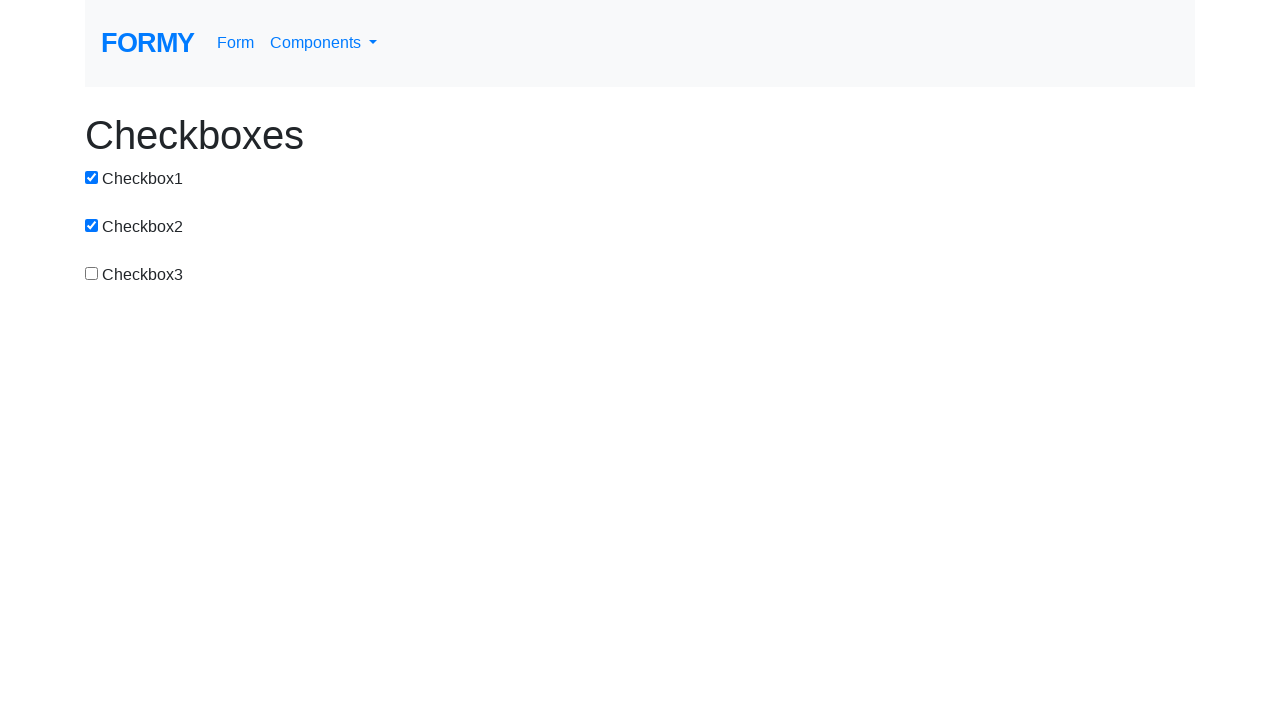